Tests waiting for images to load on a demo page by waiting for the "Done!" text to appear, then verifies the award image element is present.

Starting URL: https://bonigarcia.dev/selenium-webdriver-java/loading-images.html

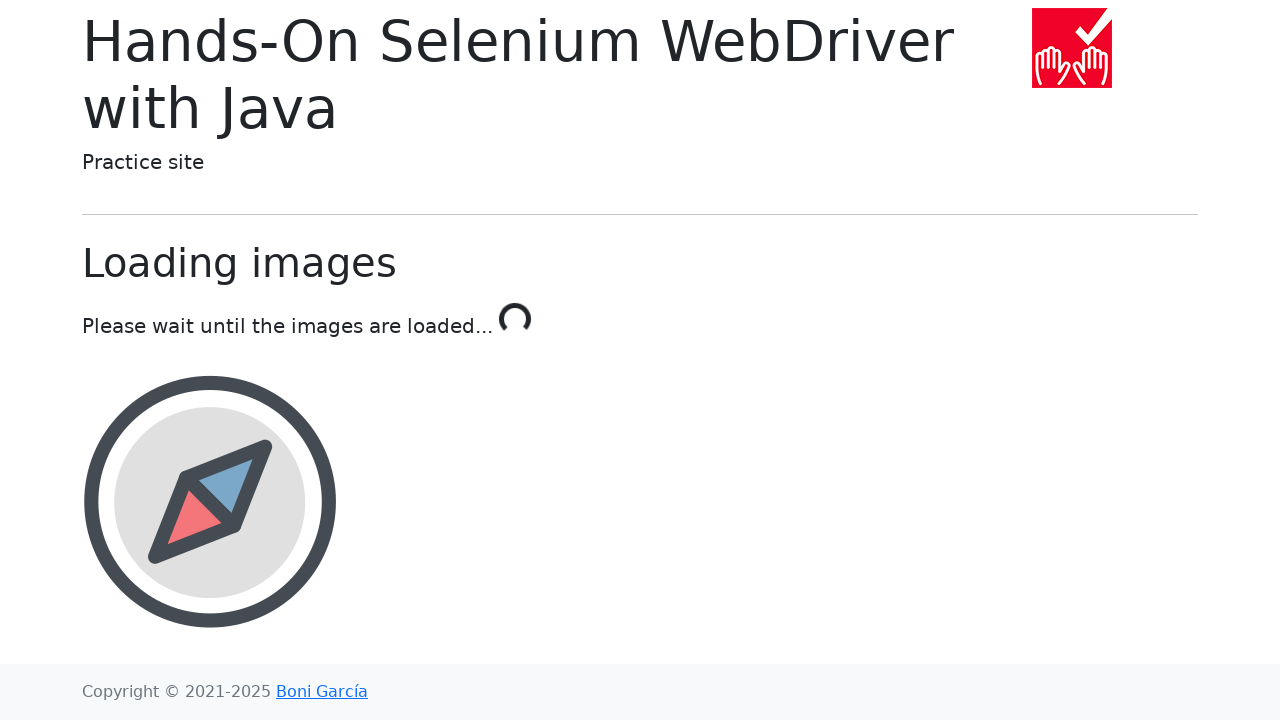

Navigated to loading images demo page
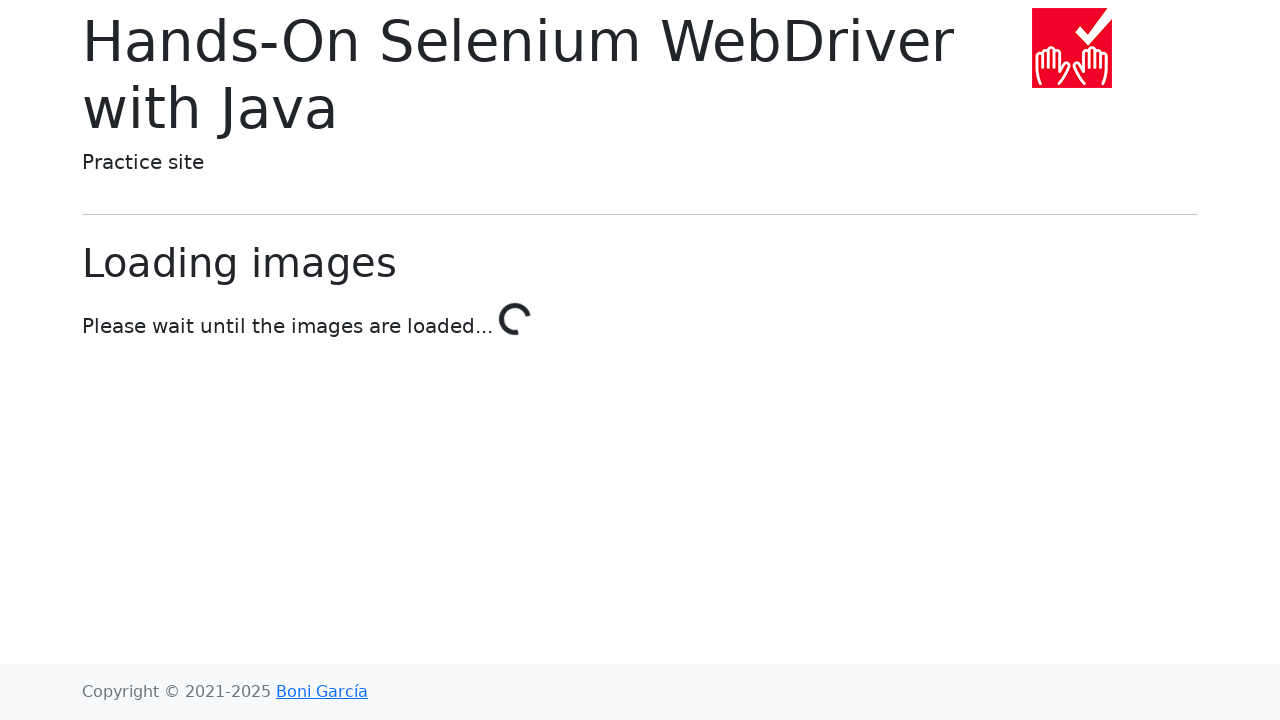

Waited for 'Done!' text to appear, confirming images have loaded
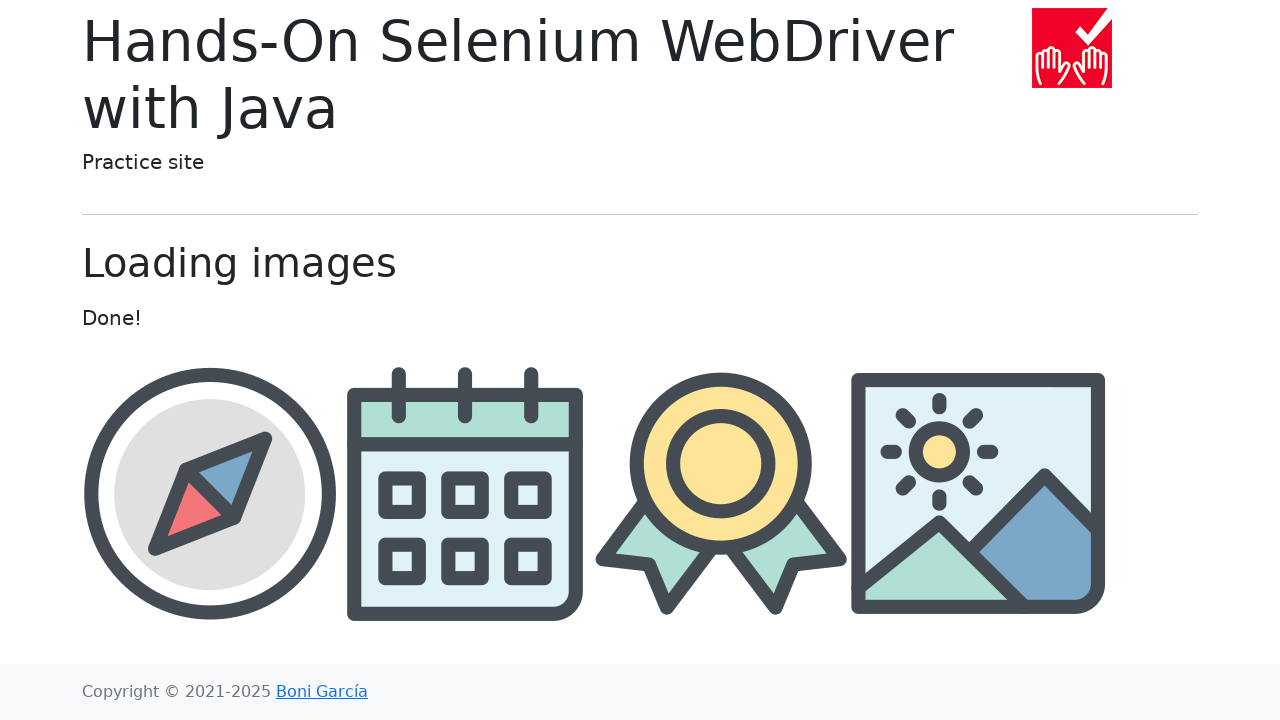

Located the award image element
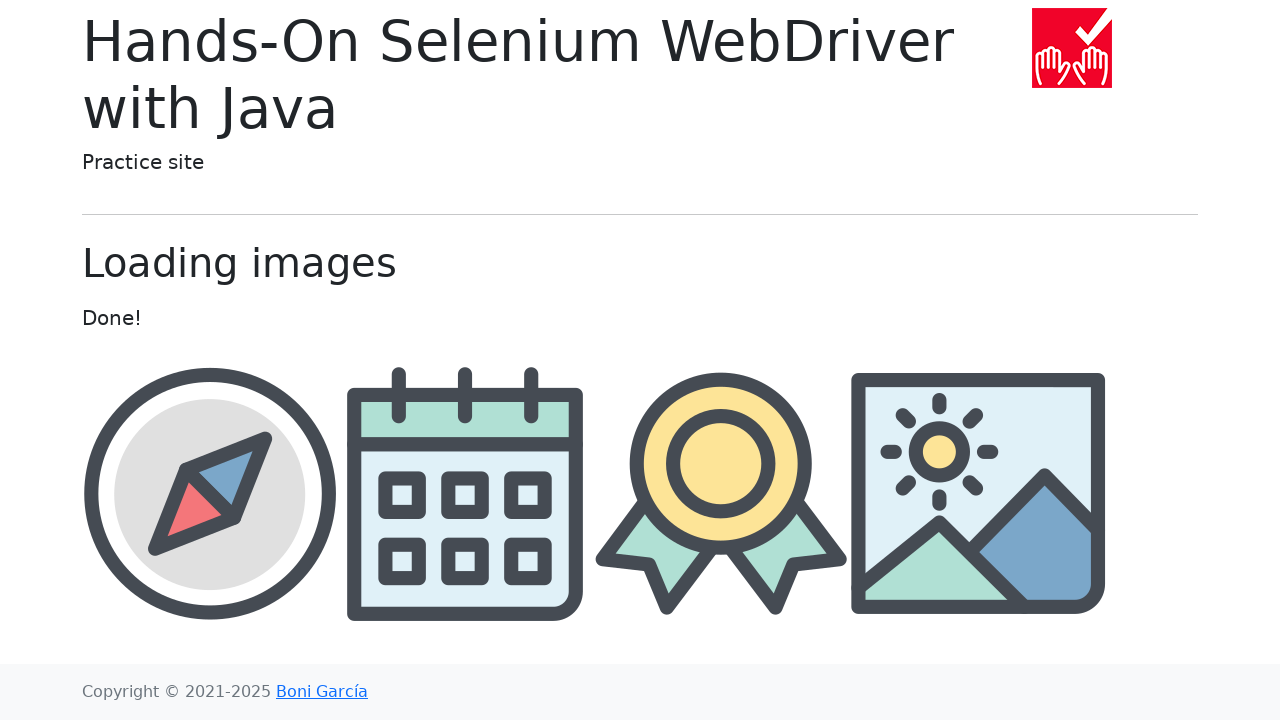

Award image became visible
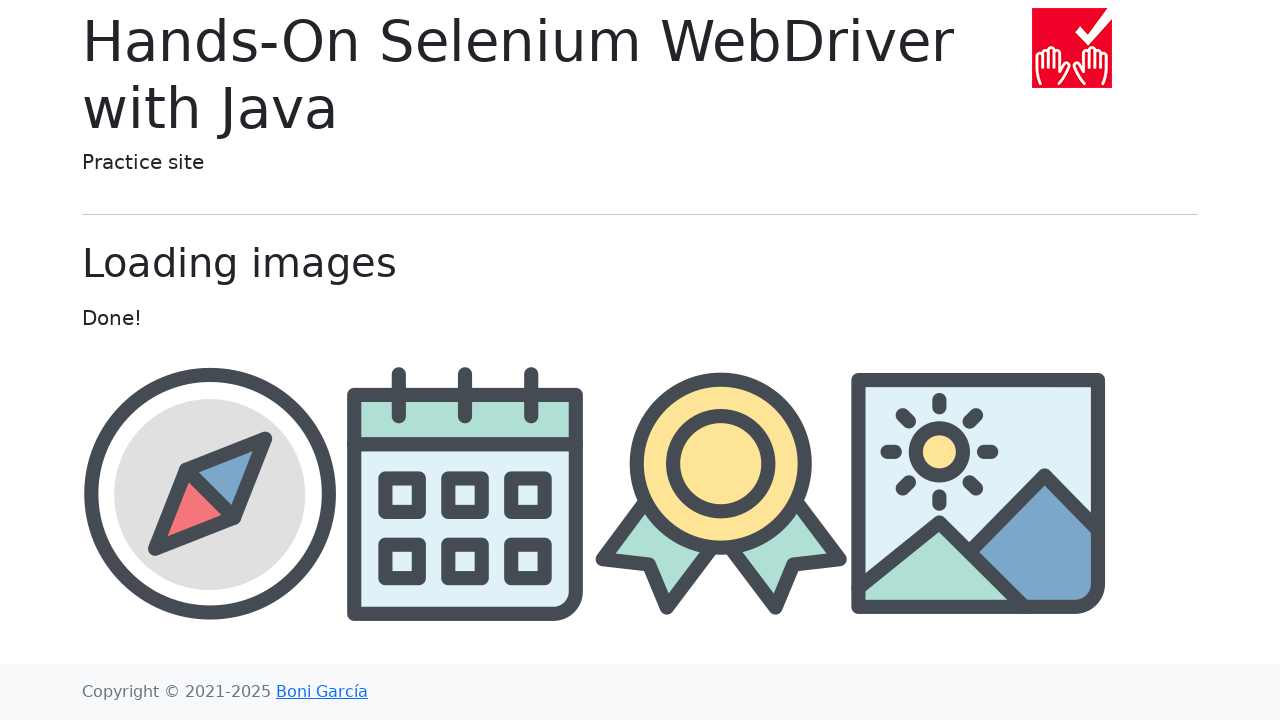

Retrieved src attribute from award image
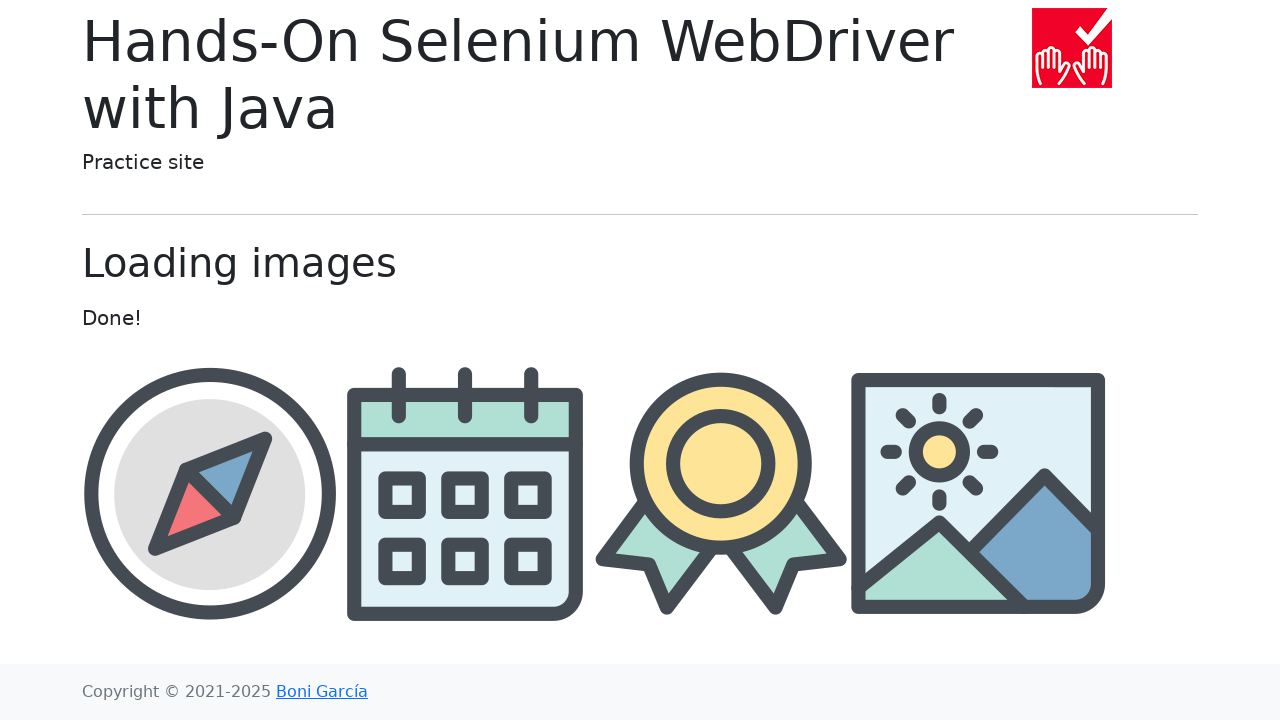

Verified award image src attribute is not None
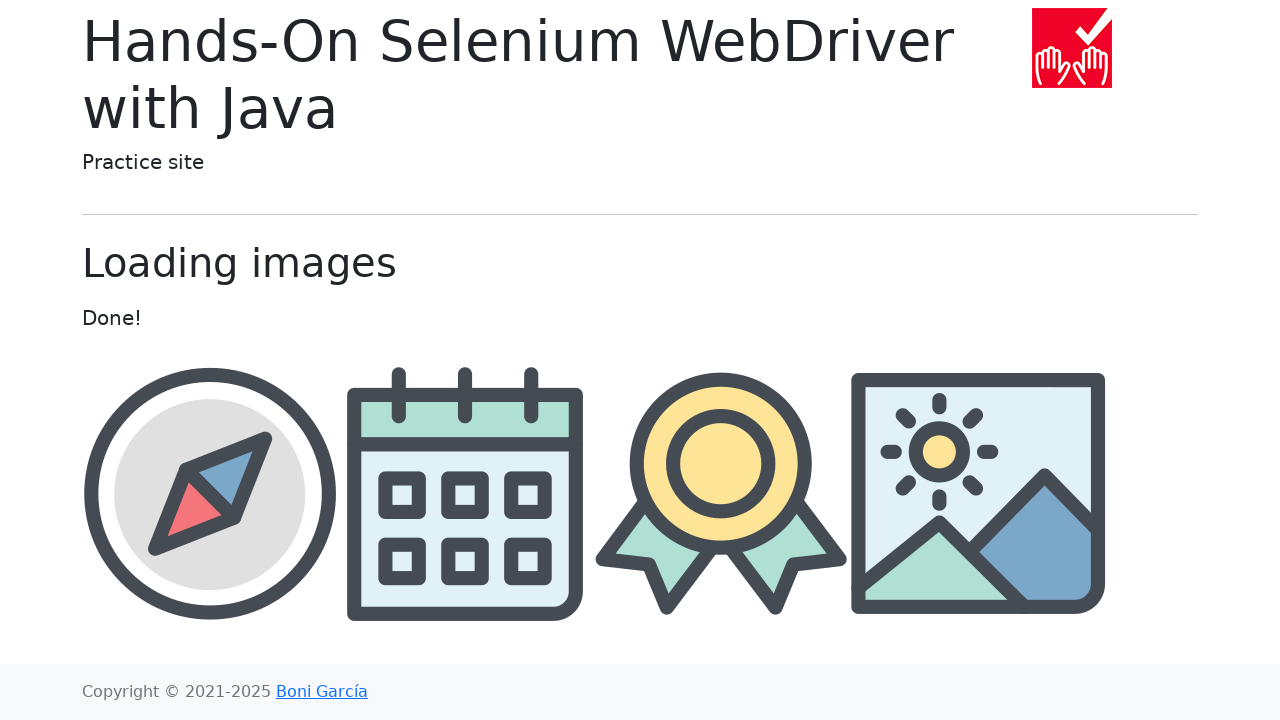

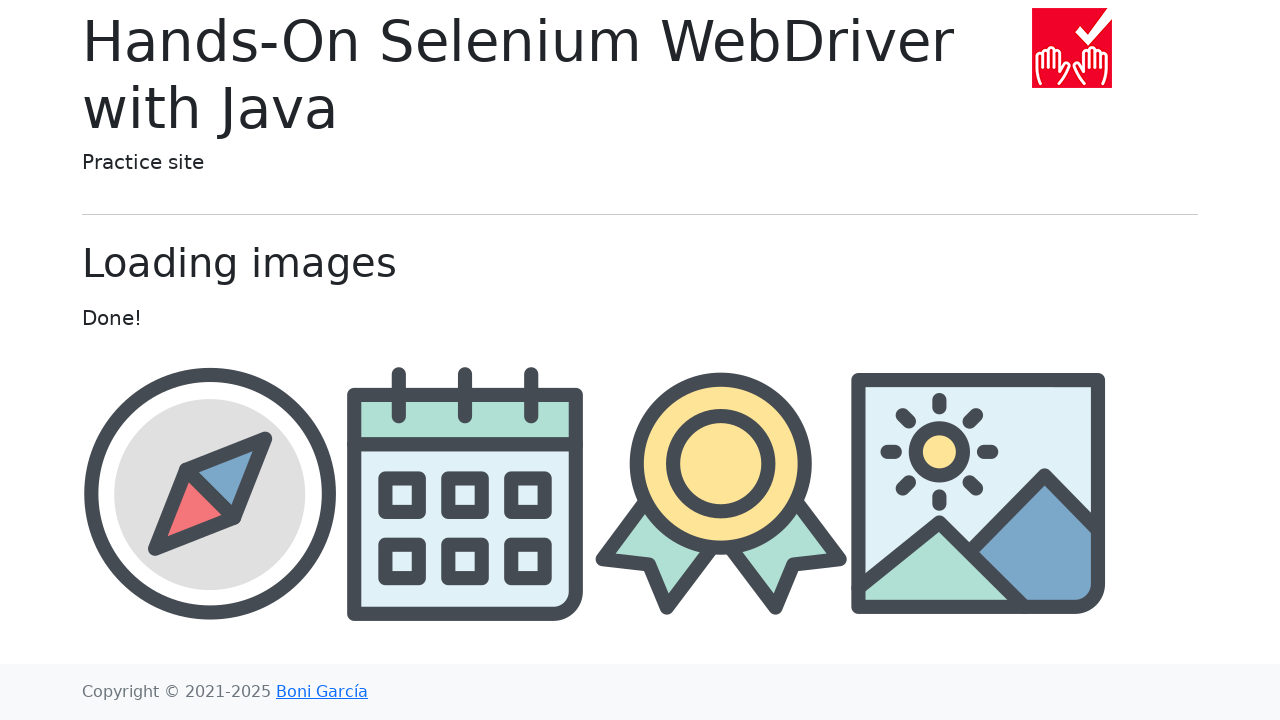